Tests registration form by filling in first name, last name, and email fields using various XPath selector strategies

Starting URL: https://ecommerce-playground.lambdatest.io/index.php?route=account/register

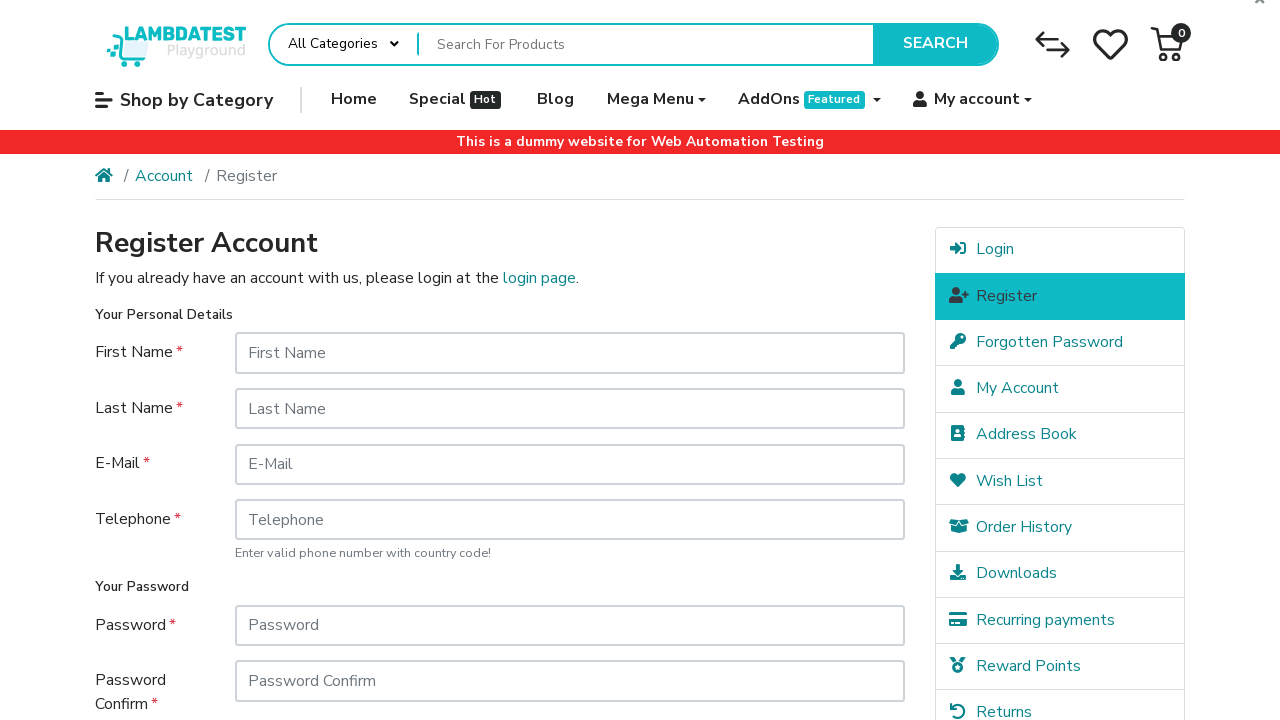

Retrieved registration page header text
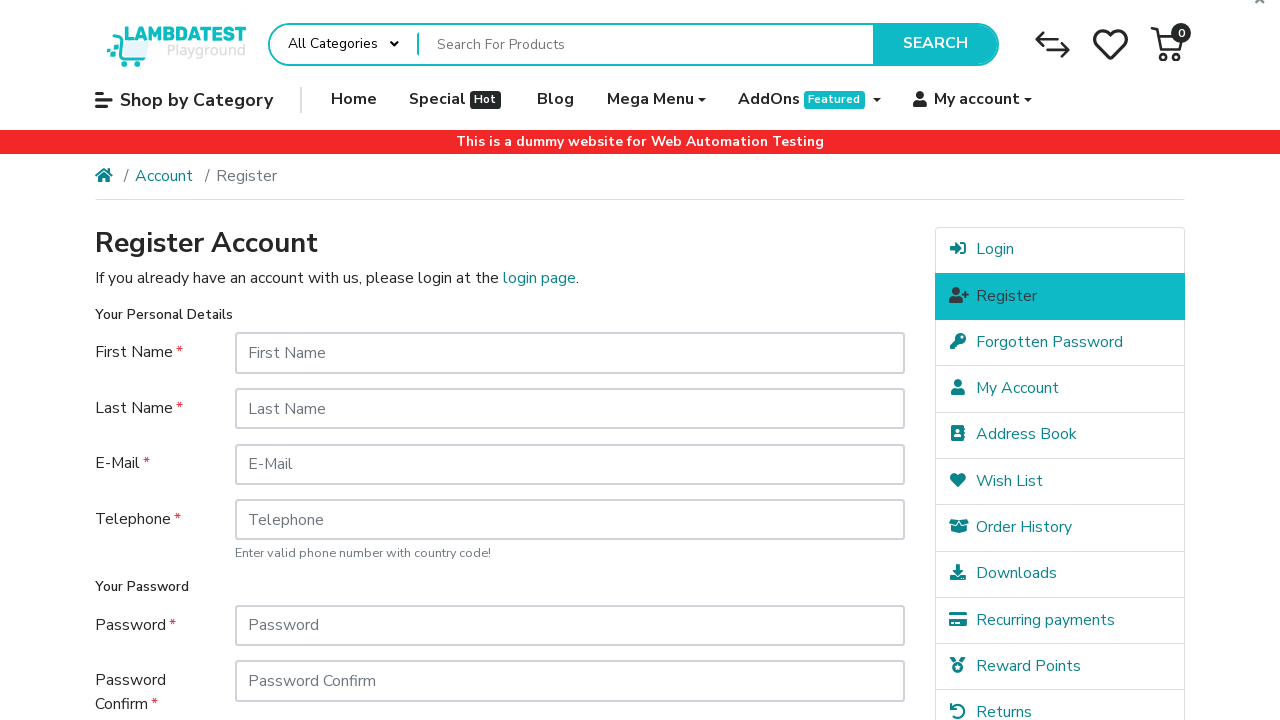

Verified header contains 'Register Account' or 'Register'
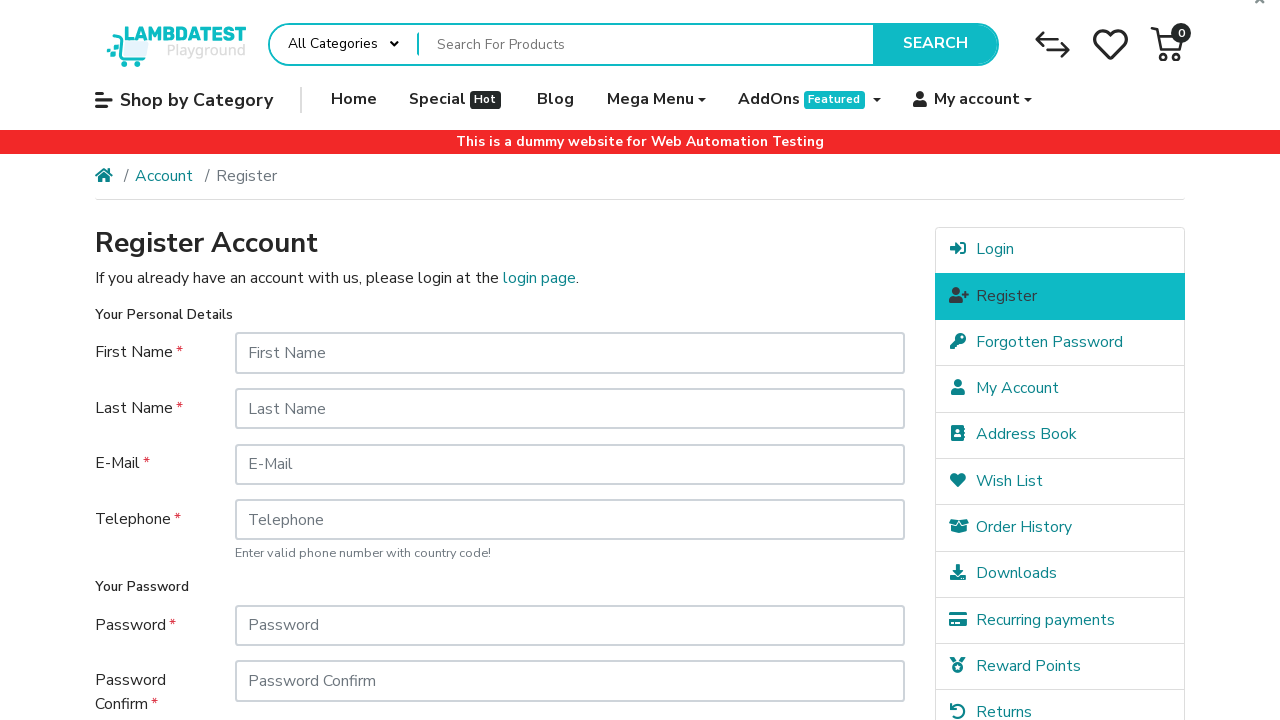

Filled first name field with 'Roshan' on xpath=/html/body/div[1]/div[5]/div[1]/div/div/form/fieldset[1]/div[2]/div/input
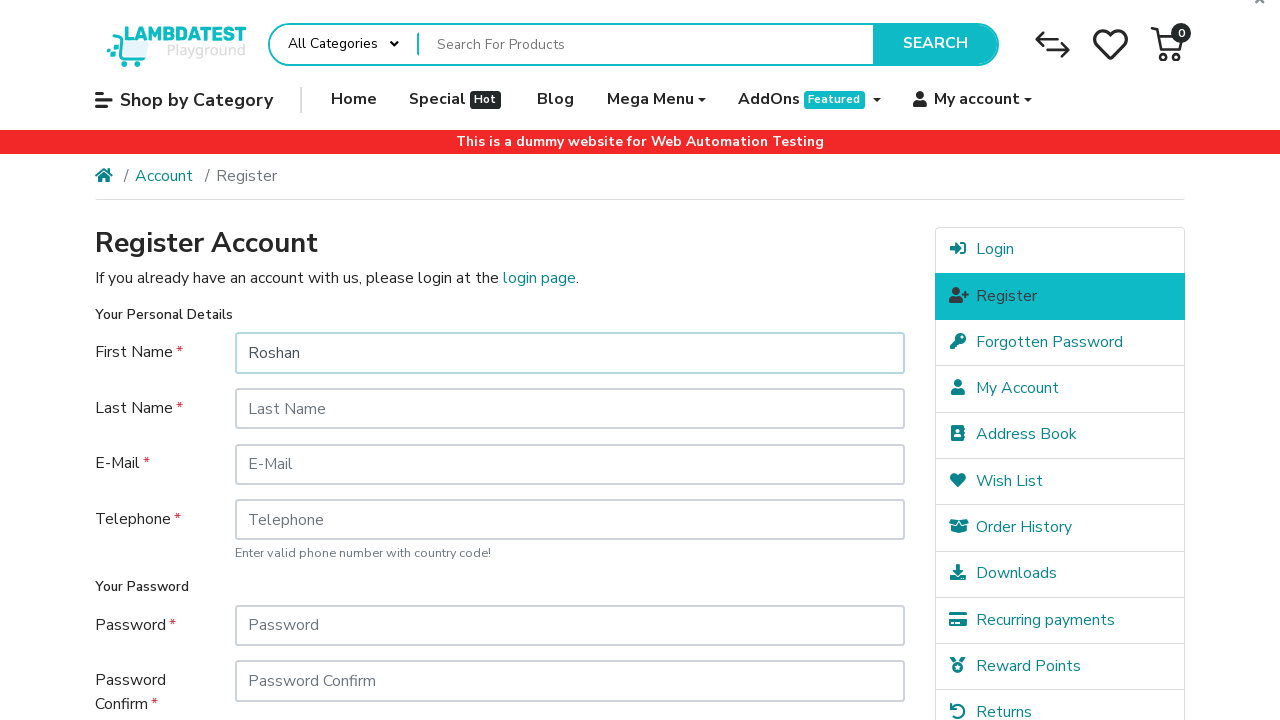

Filled last name field with 'Pandey' on xpath=//input[@id="input-lastname"]
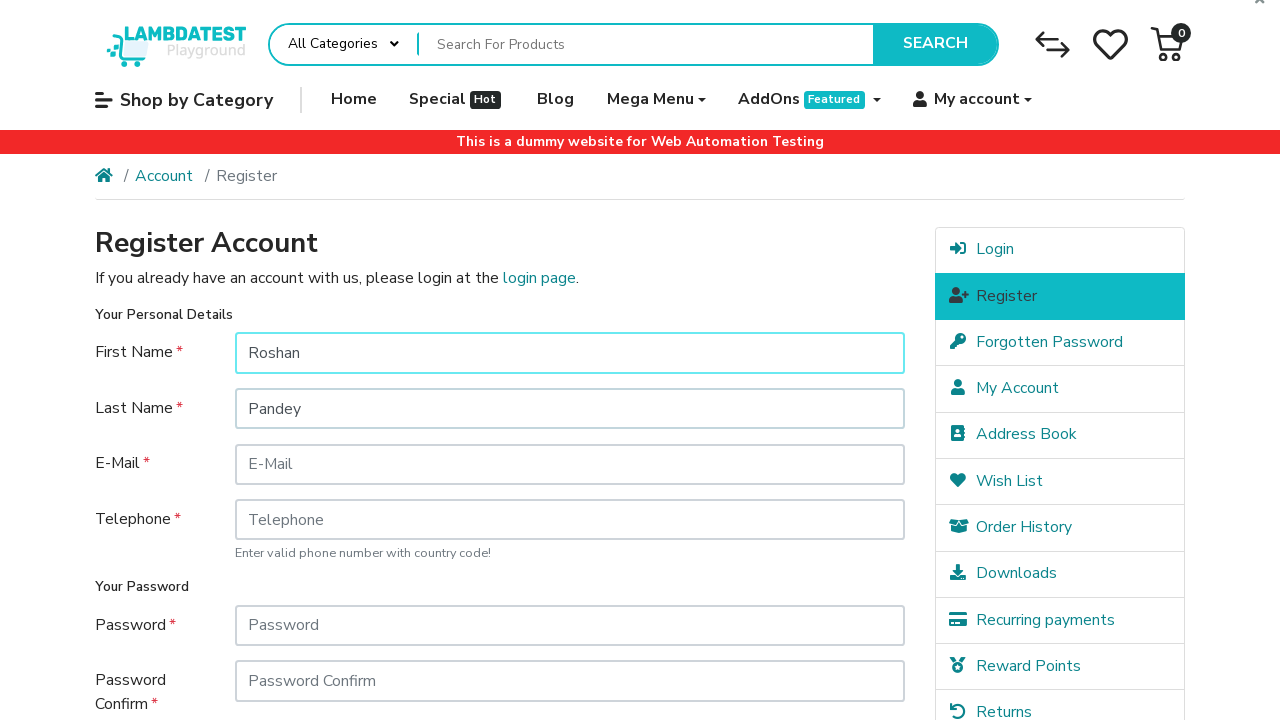

Filled email field with 'testuser427@gmail.com' on xpath=//label[@for="input-email"]//following::input[@placeholder="E-Mail"]
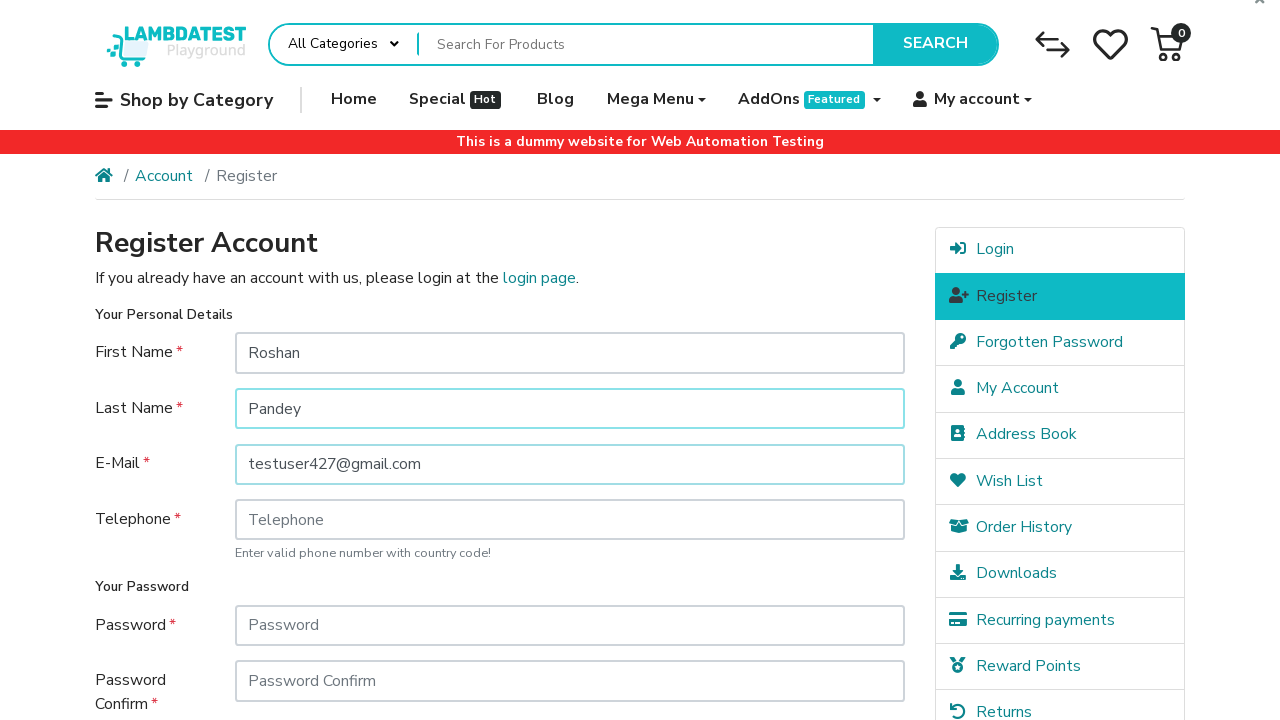

Located privacy policy label element
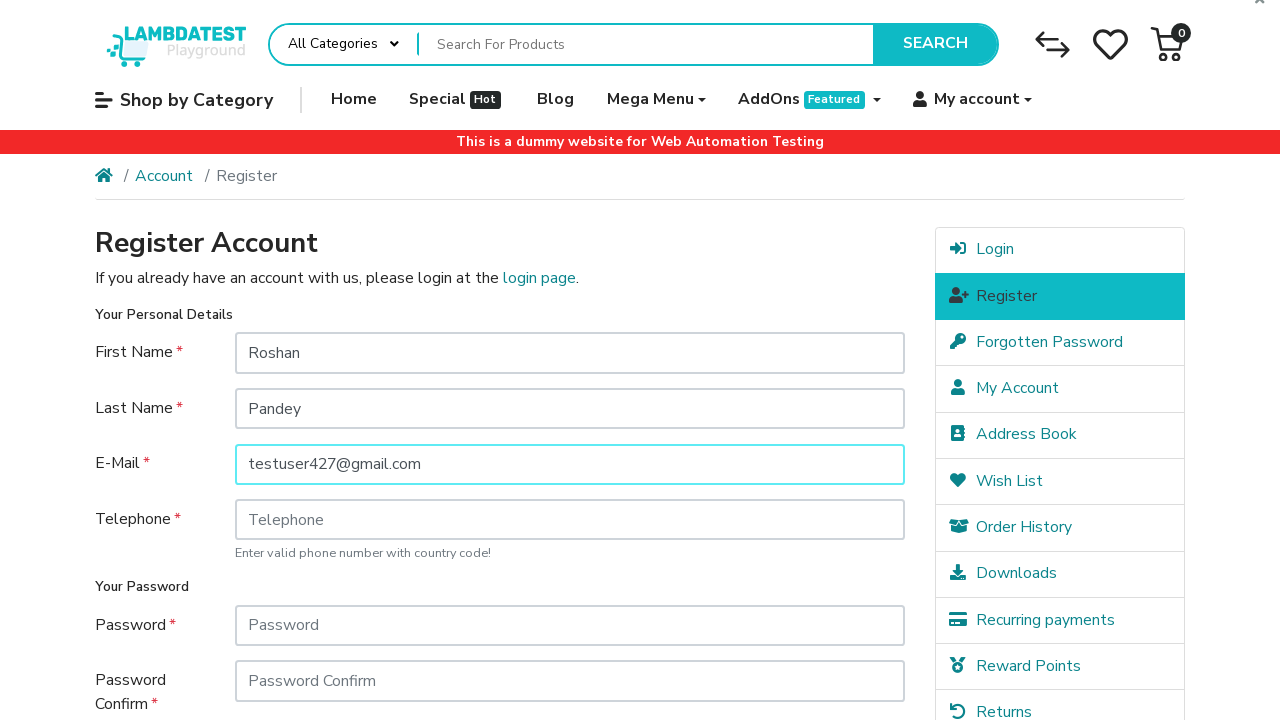

Verified privacy policy label is visible
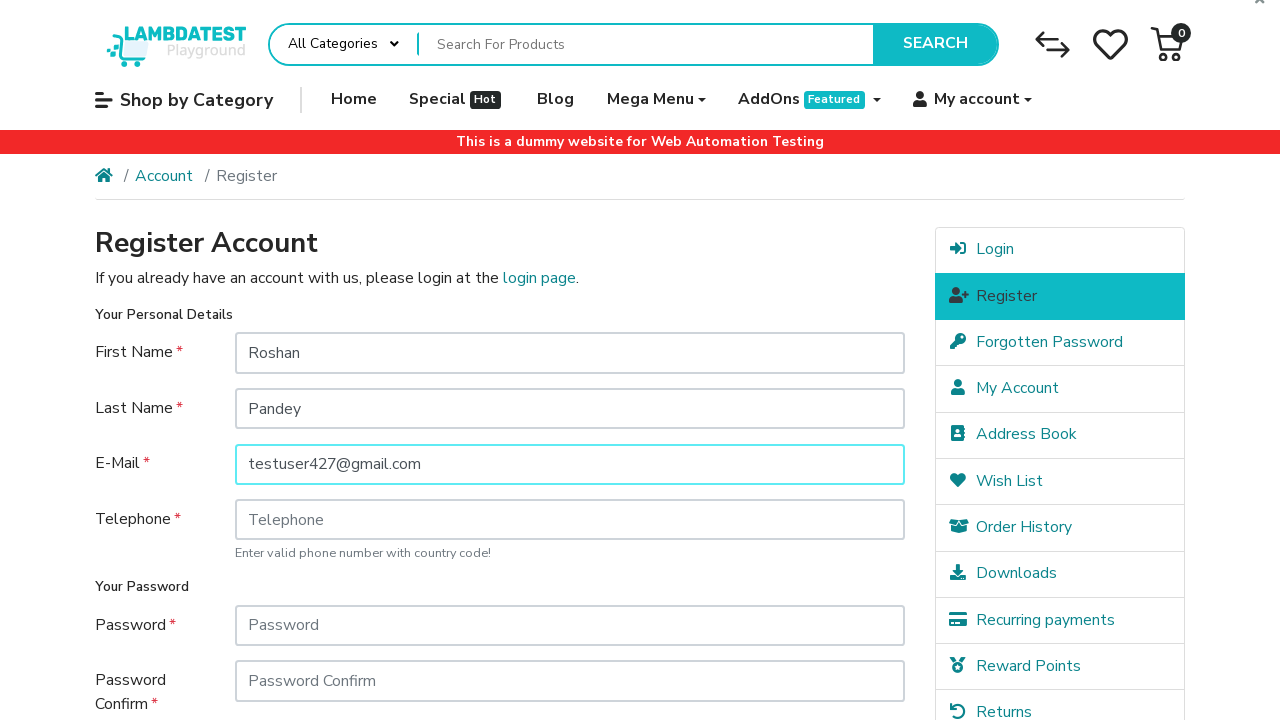

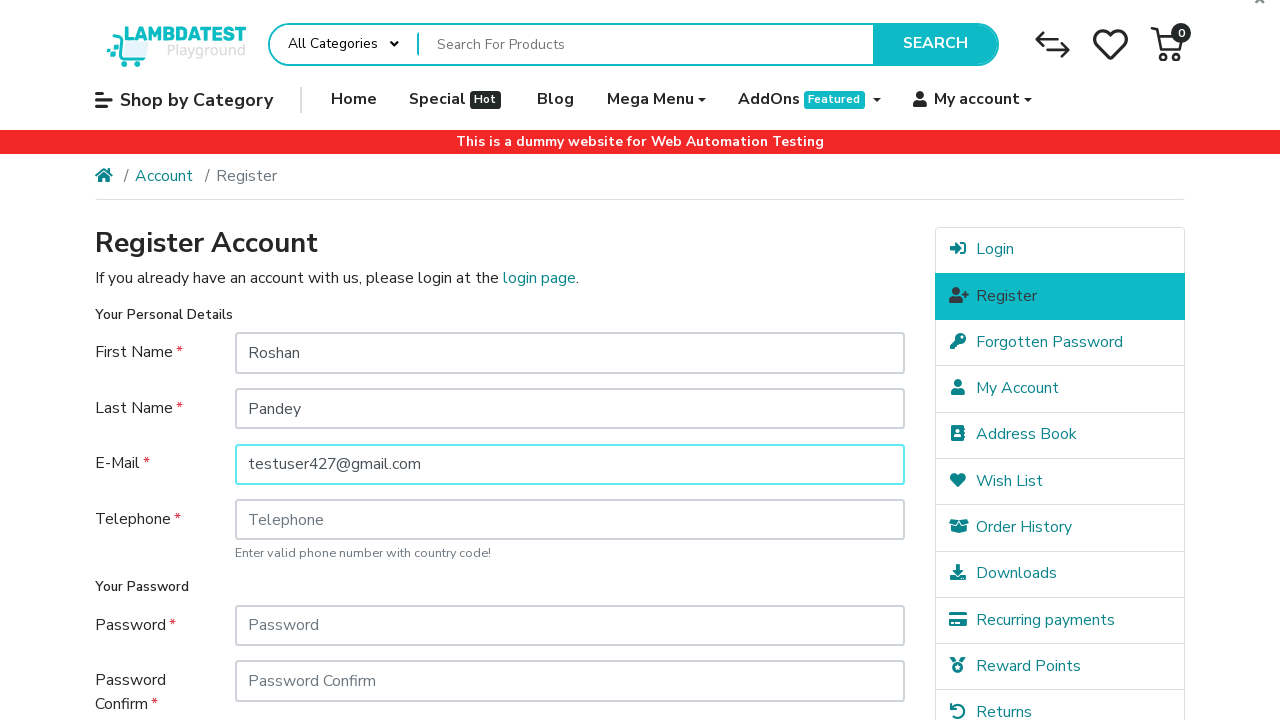